Launches the browser and navigates to the OrangeHRM demo page

Starting URL: https://opensource-demo.orangehrmlive.com/

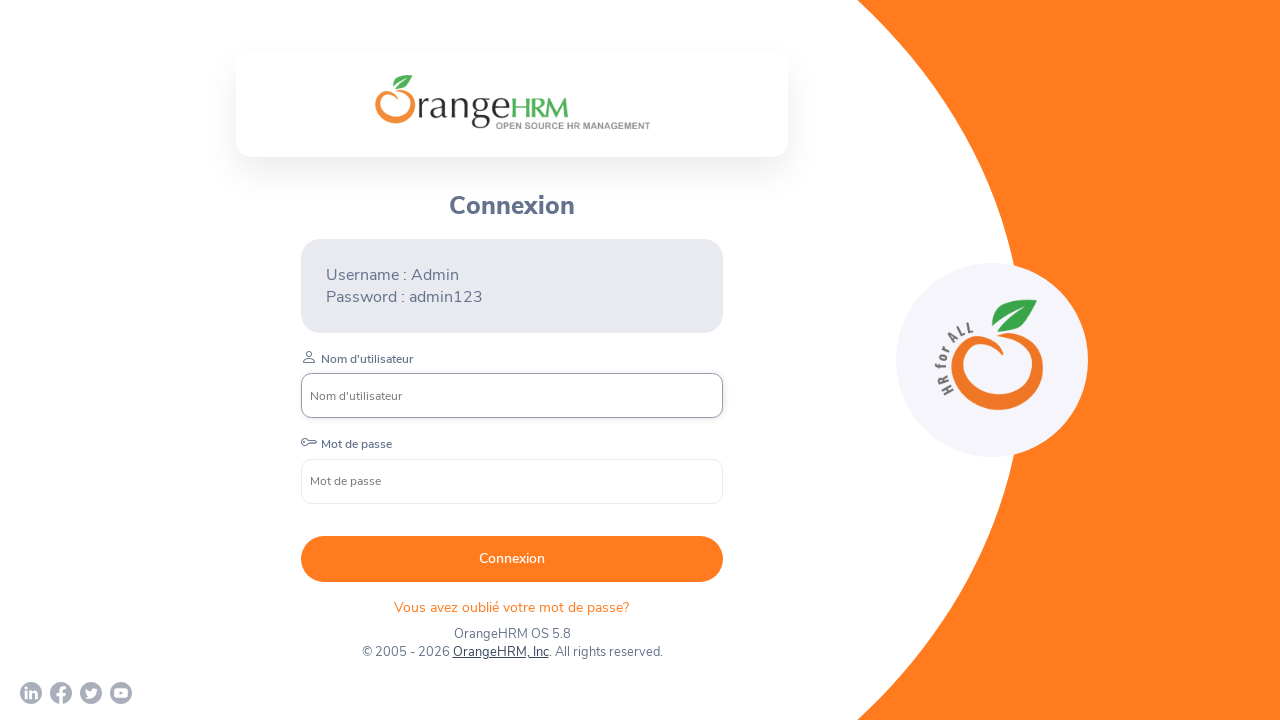

Navigated to OrangeHRM demo page
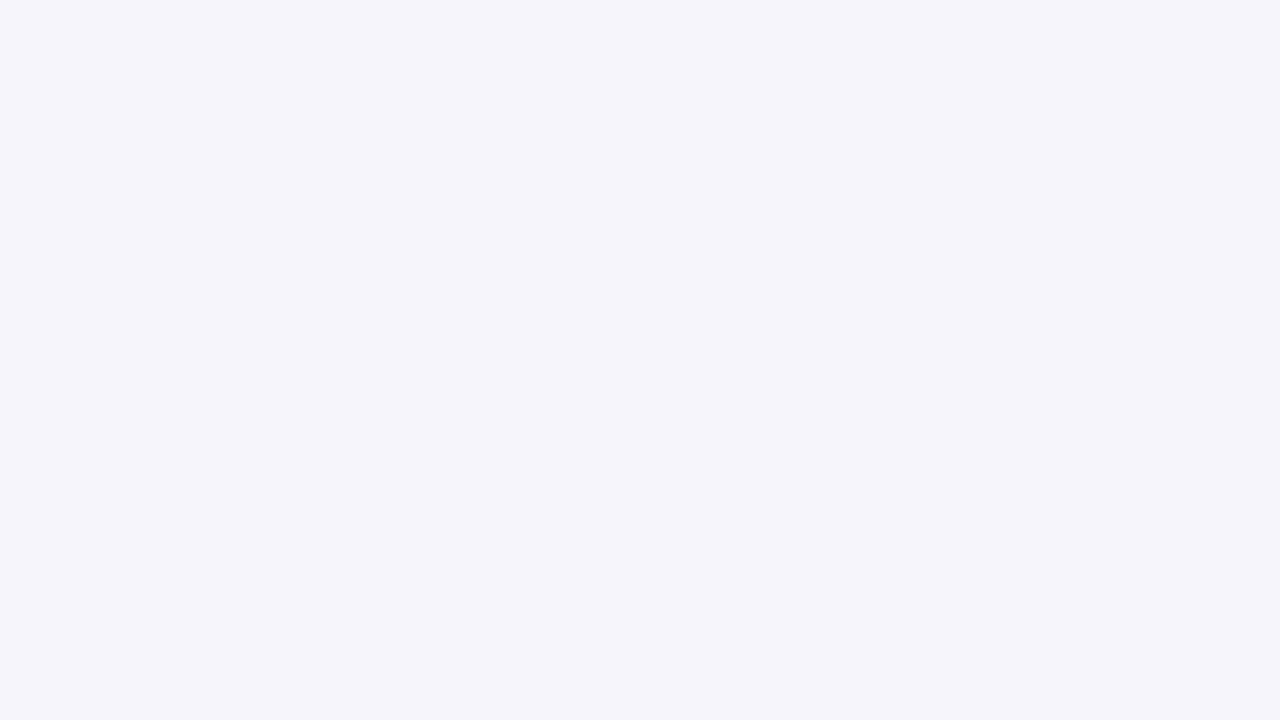

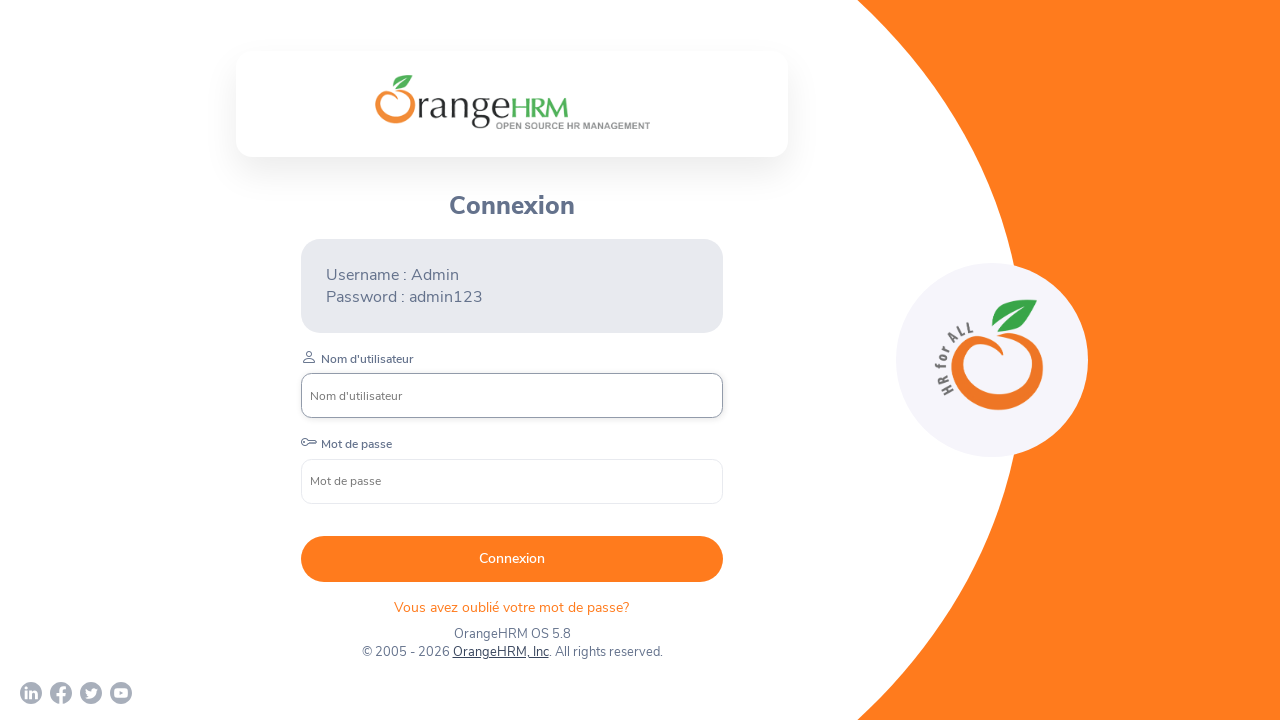